Tests that clicking the Email column header sorts the table data in ascending order by email

Starting URL: http://the-internet.herokuapp.com/tables

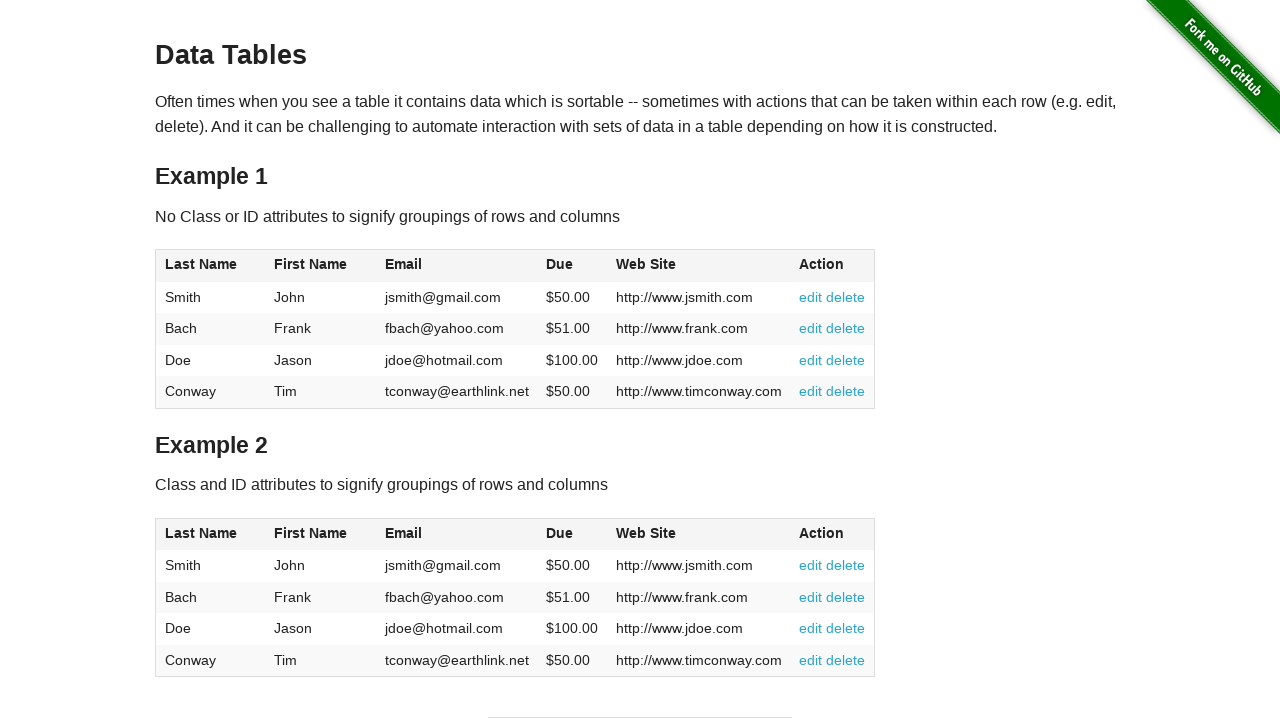

Clicked Email column header (3rd column) to sort table data at (457, 266) on #table1 thead tr th:nth-of-type(3)
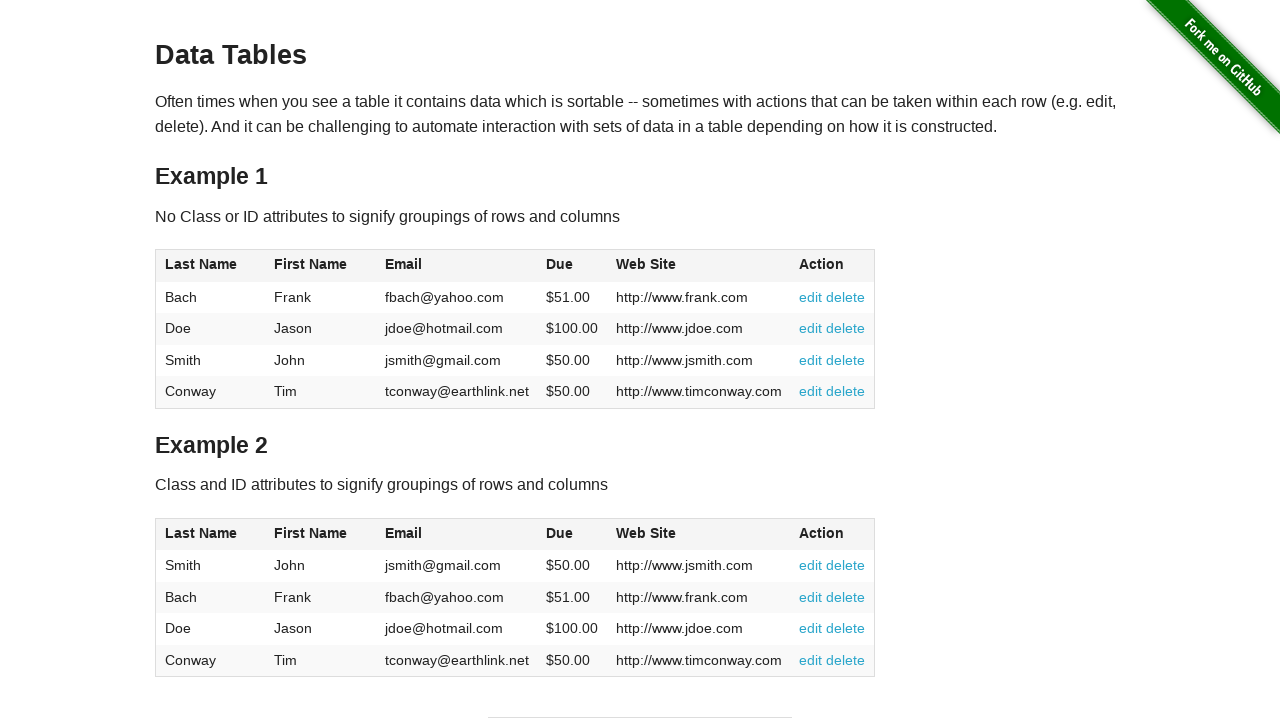

Table data loaded and sorted by email in ascending order
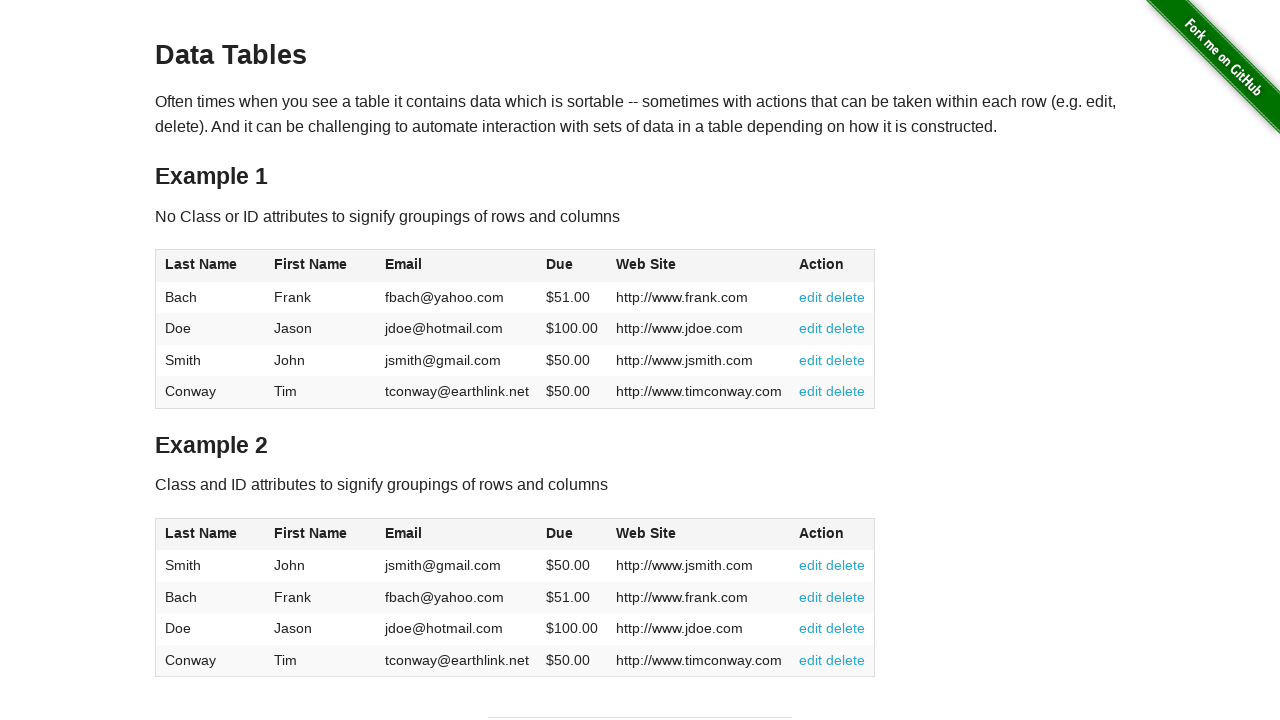

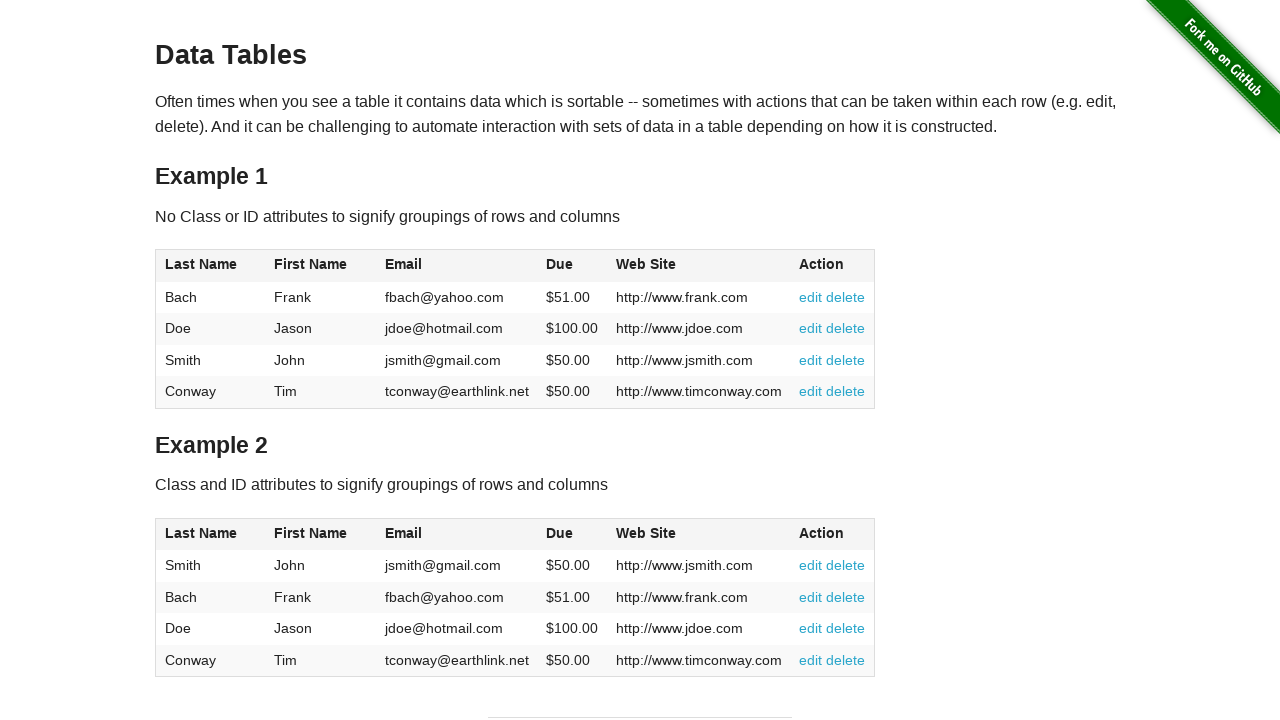